Tests API mocking by intercepting the fruits API call and returning mock data with a Strawberry fruit, then verifying it appears on the page

Starting URL: https://demo.playwright.dev/api-mocking

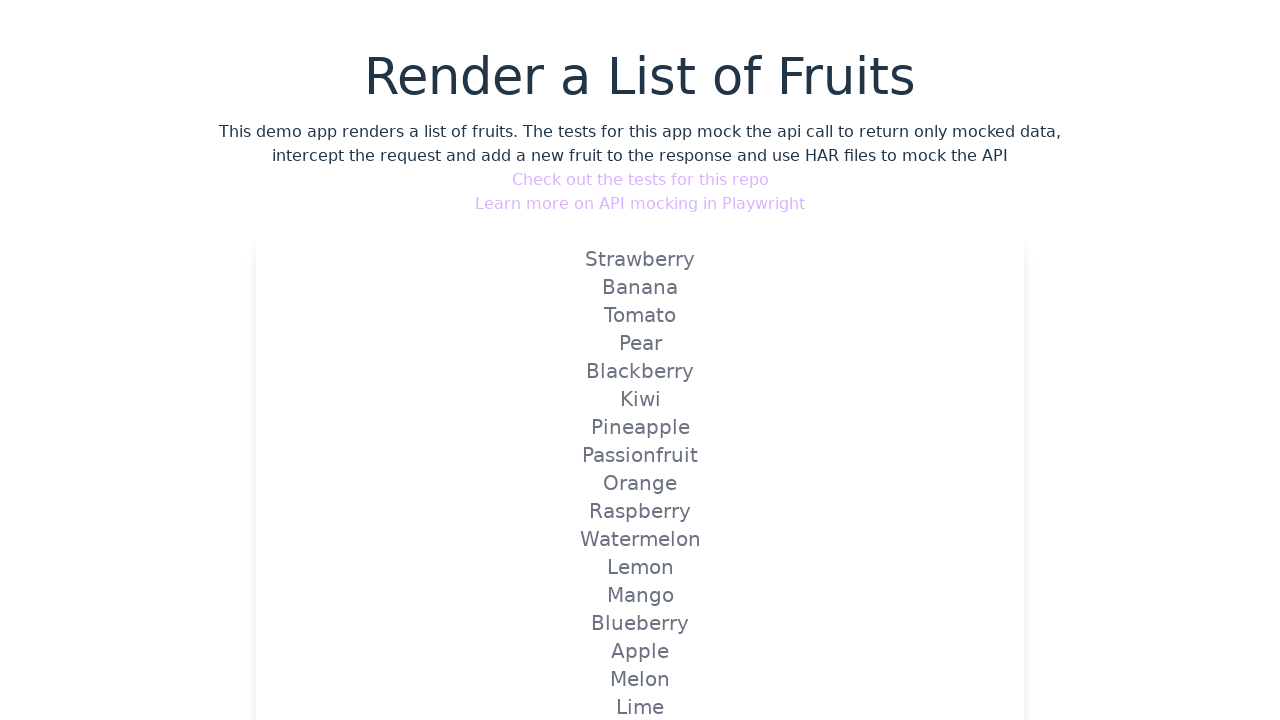

Intercepted fruits API route and set up mock handler to return Strawberry fruit
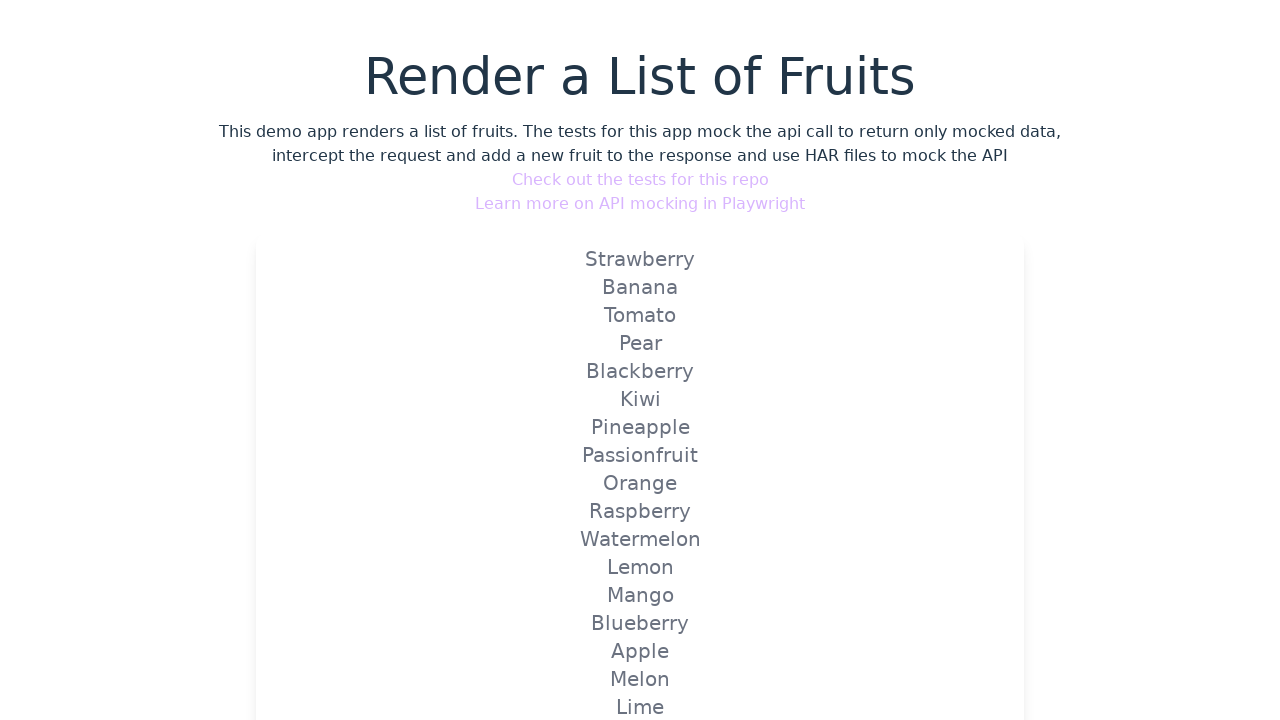

Reloaded page to trigger the mocked fruits API route
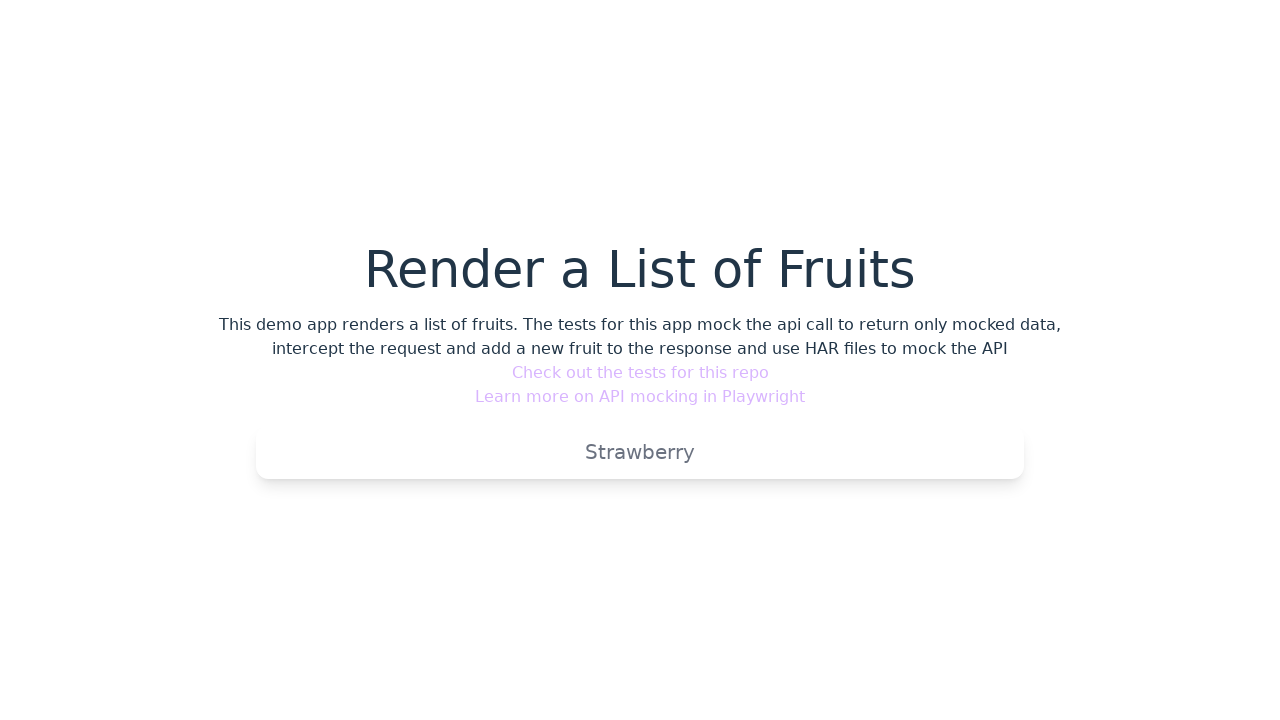

Verified that Strawberry fruit appears on the page
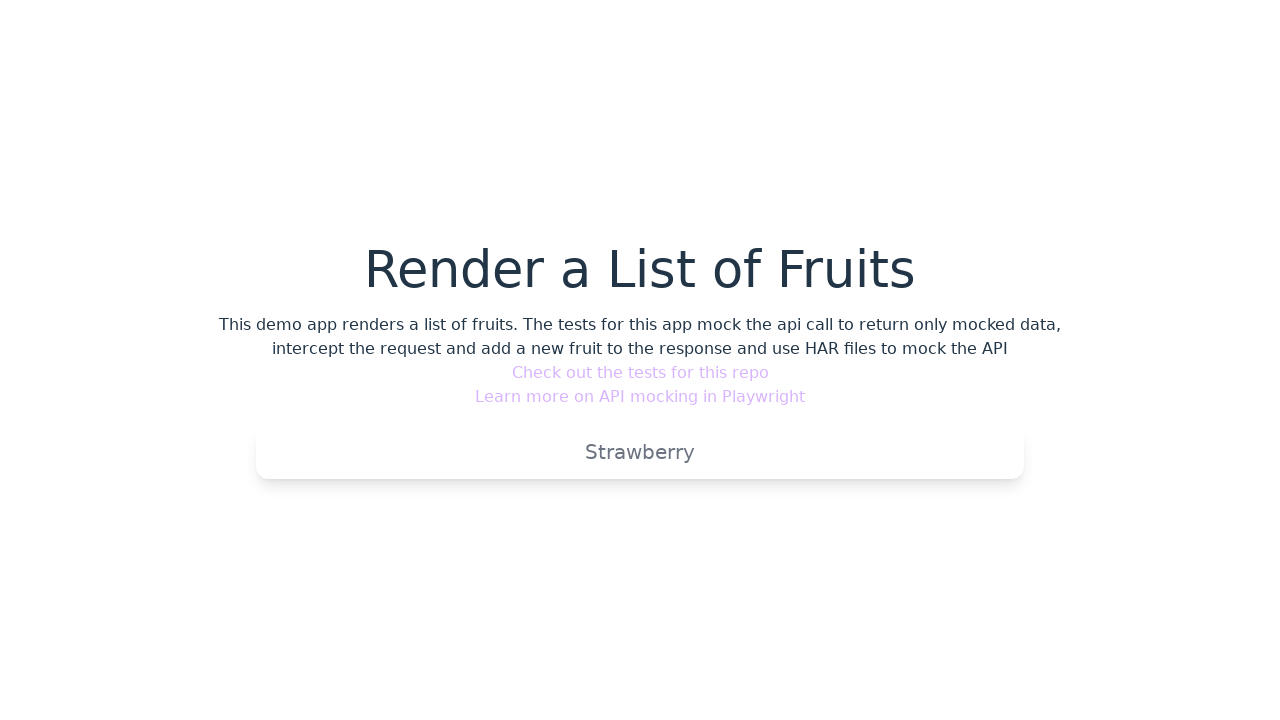

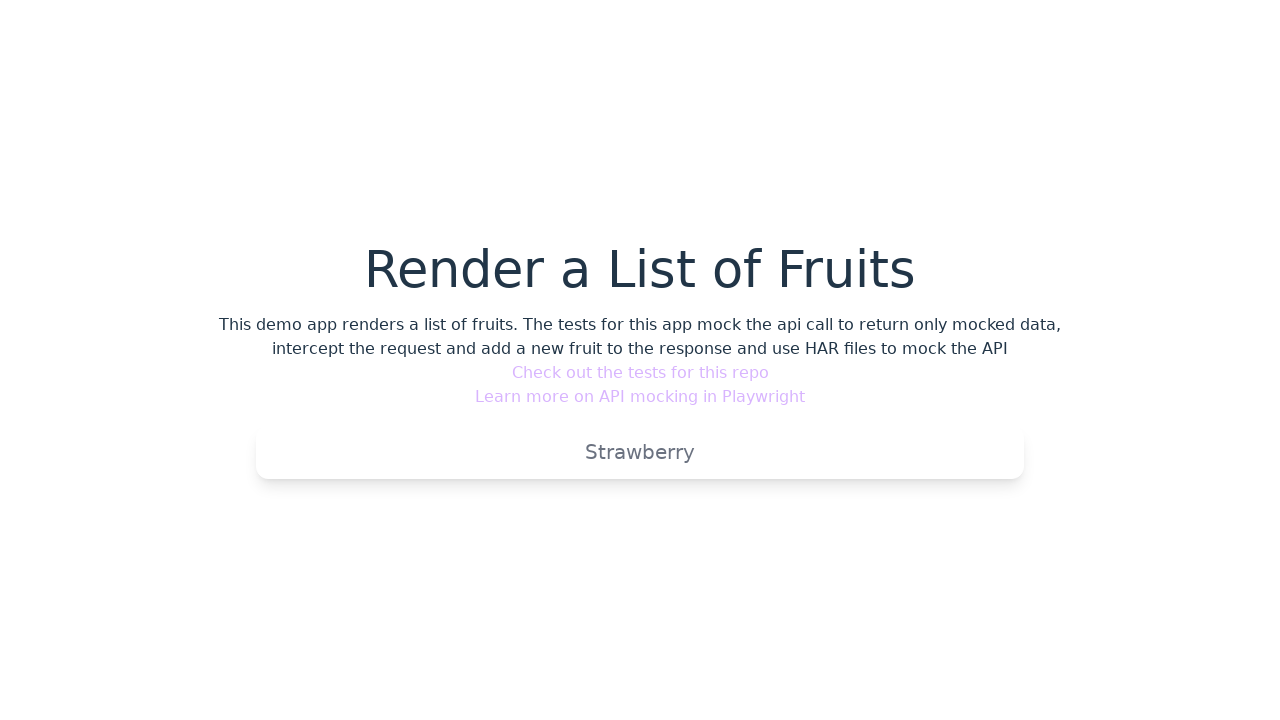